Tests JavaScript alert handling by clicking a button to trigger an alert, accepting the alert, and verifying the result message is displayed on the page.

Starting URL: http://the-internet.herokuapp.com/javascript_alerts

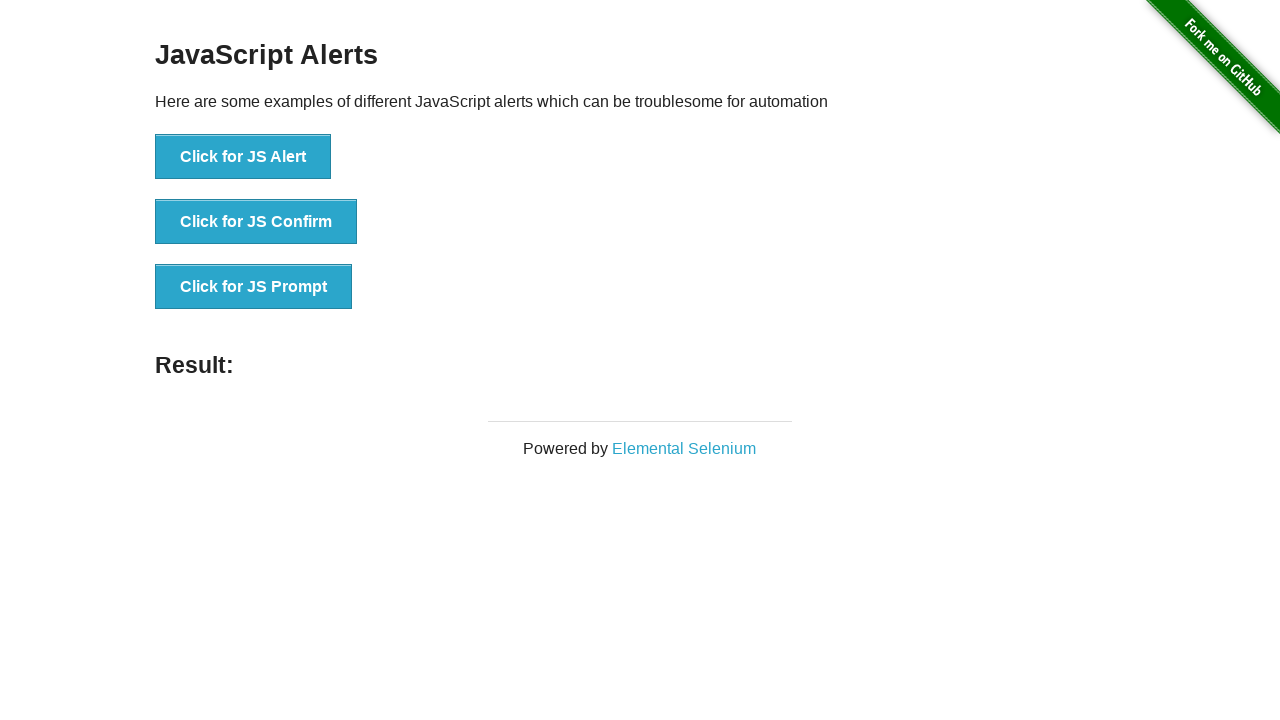

Clicked the first button to trigger JavaScript alert at (243, 157) on ul > li:nth-child(1) > button
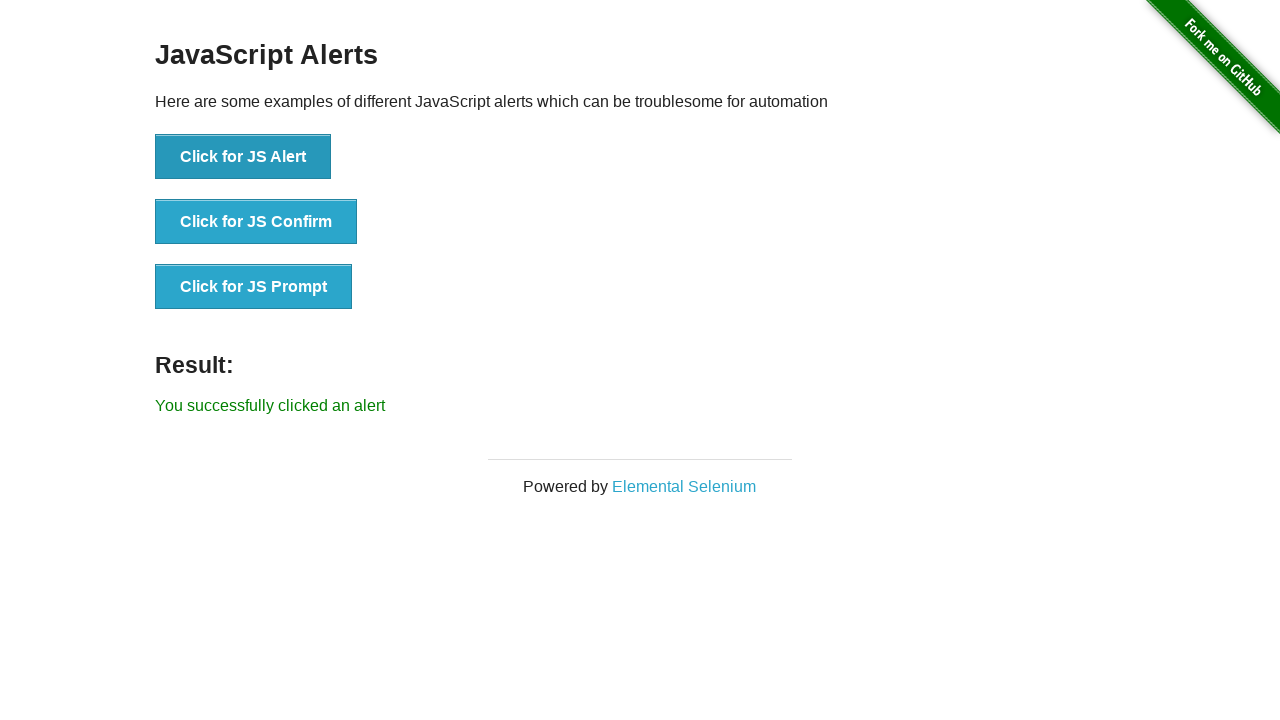

Set up dialog handler to accept alert
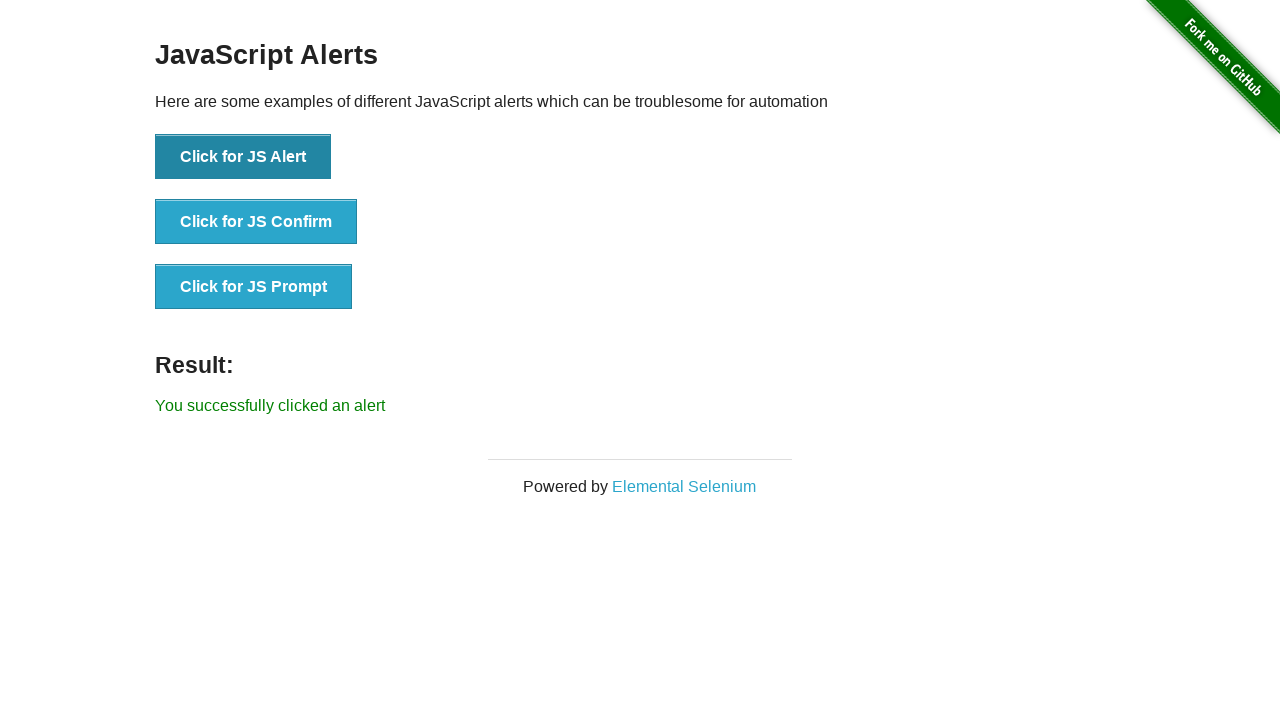

Result message element loaded on page
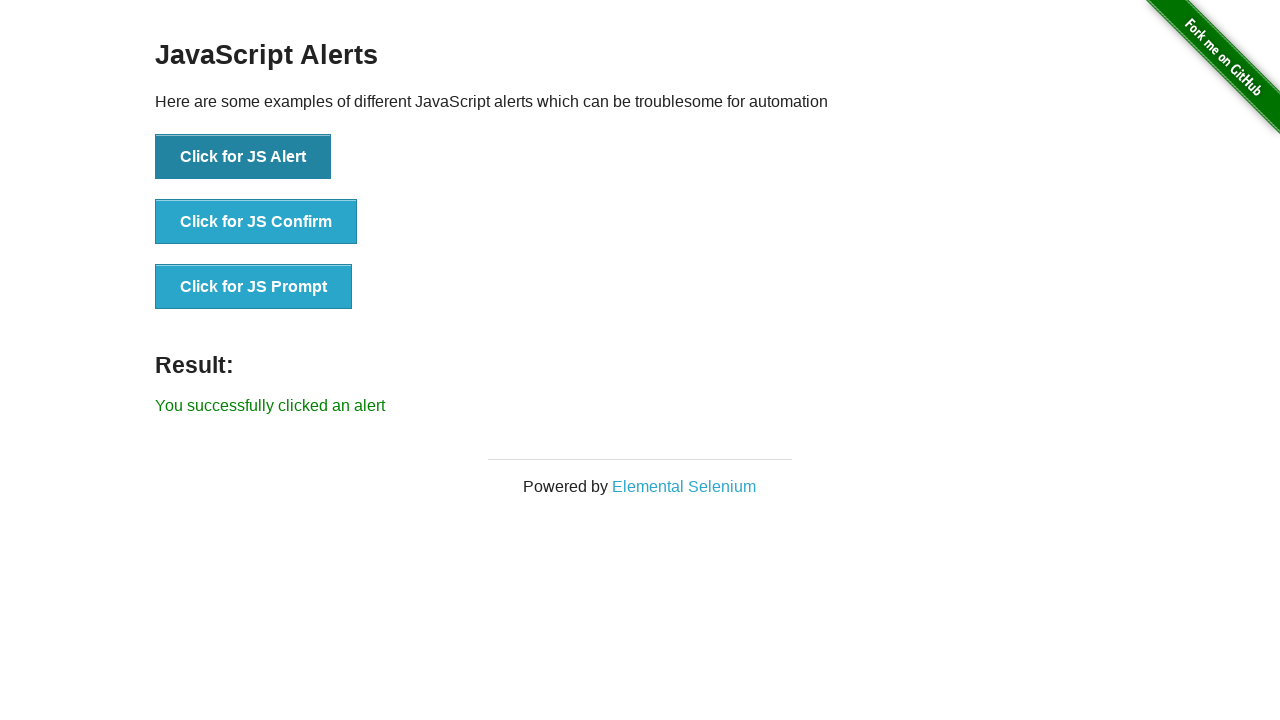

Retrieved result text content
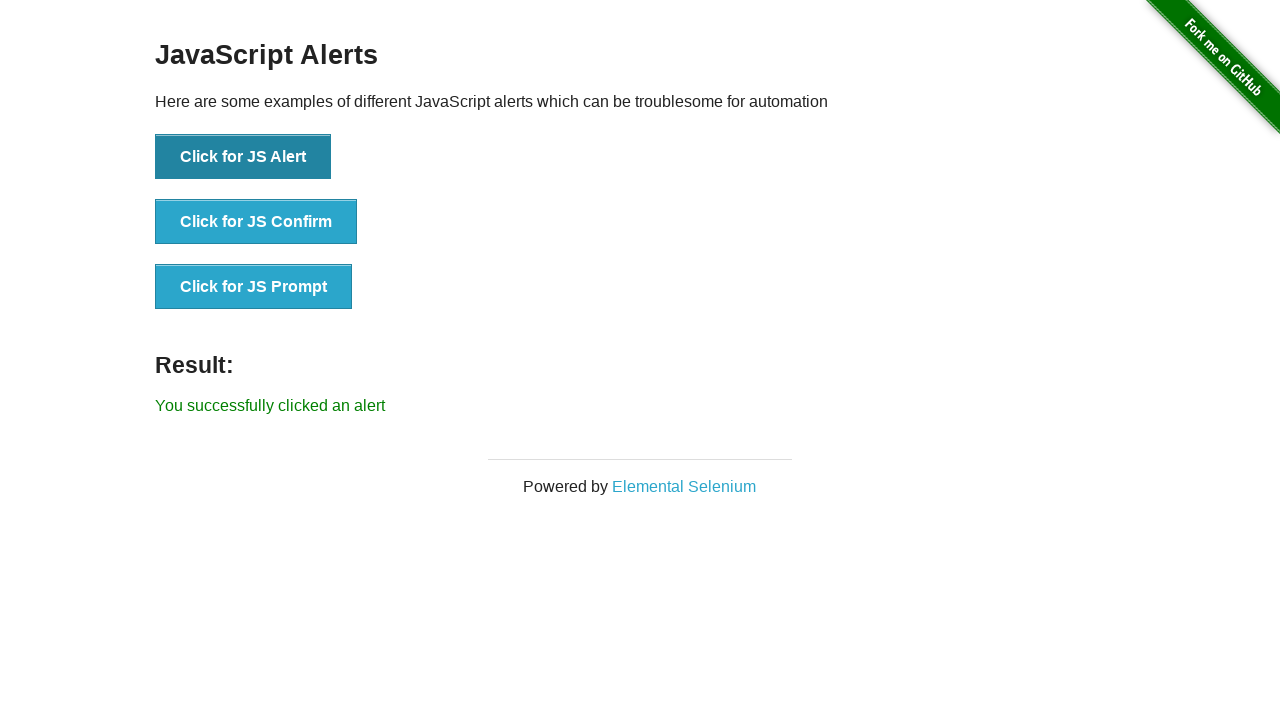

Verified result text equals 'You successfully clicked an alert'
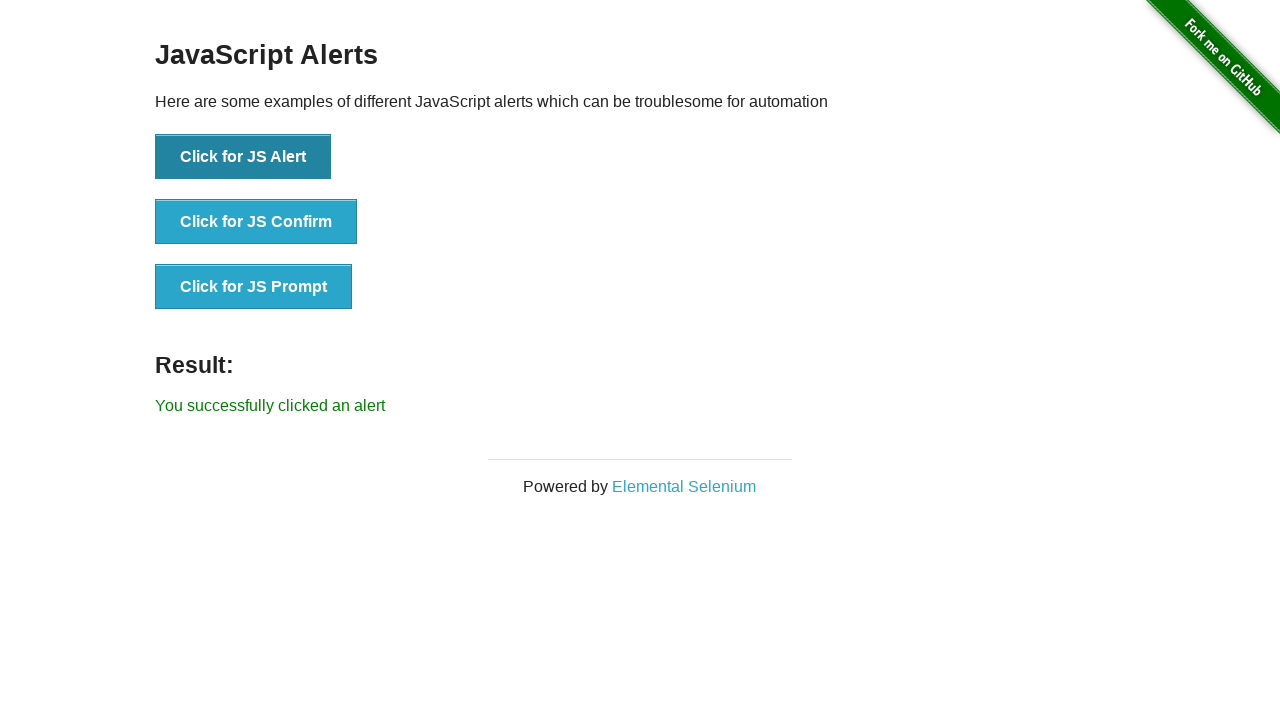

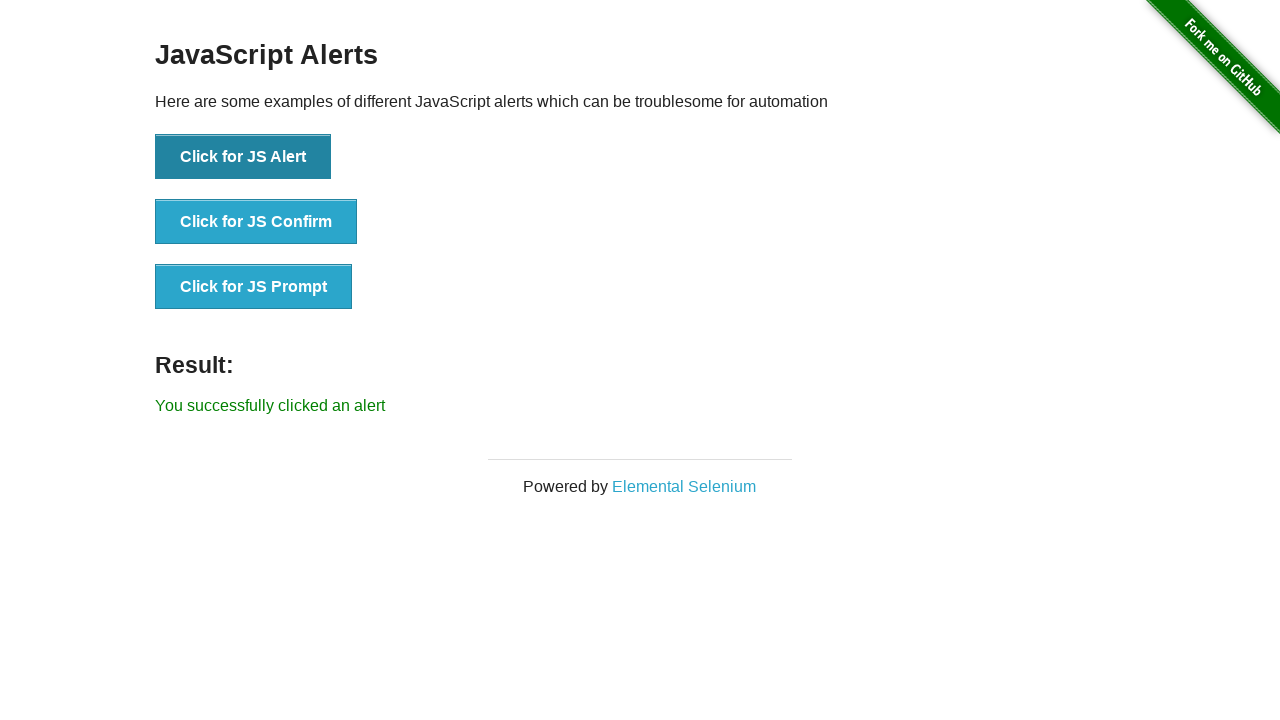